Tests navigation from GitHub's login page to the signup page by clicking the "Create an account" link and verifying the URL contains '/signup'.

Starting URL: https://github.com/login

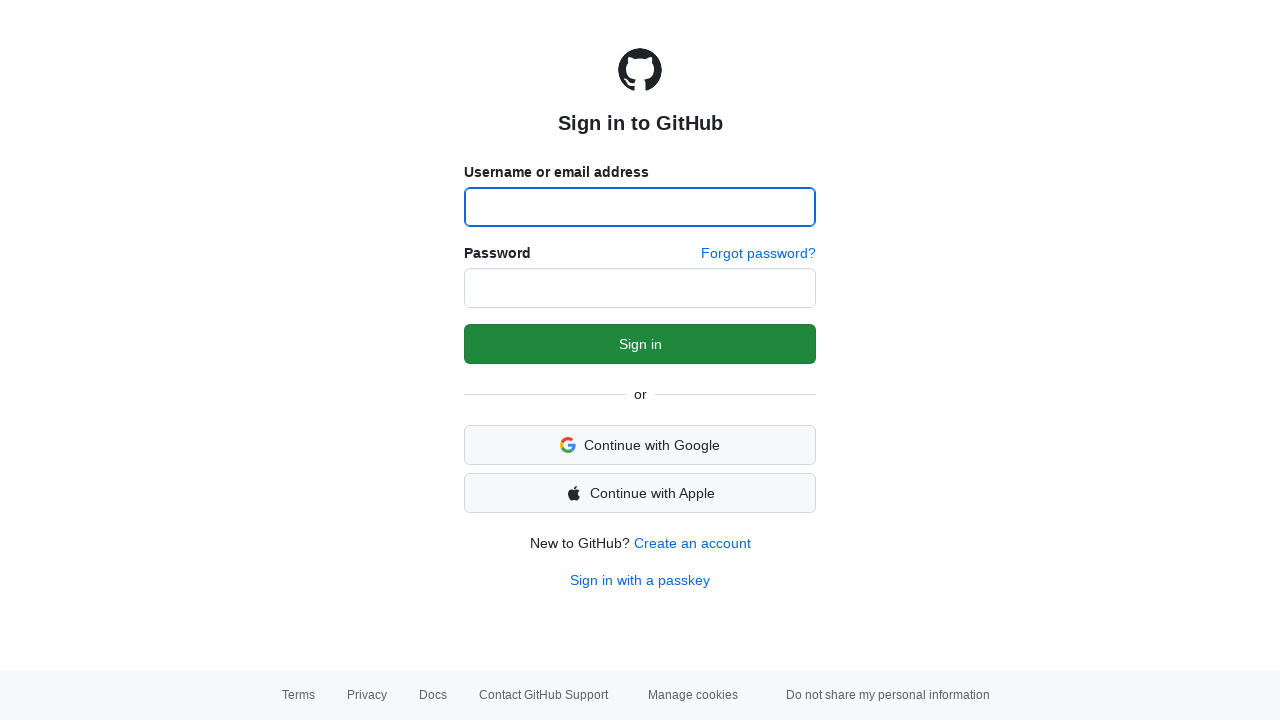

Clicked 'Create an account' link to navigate to signup page at (692, 543) on a[href*='/signup']
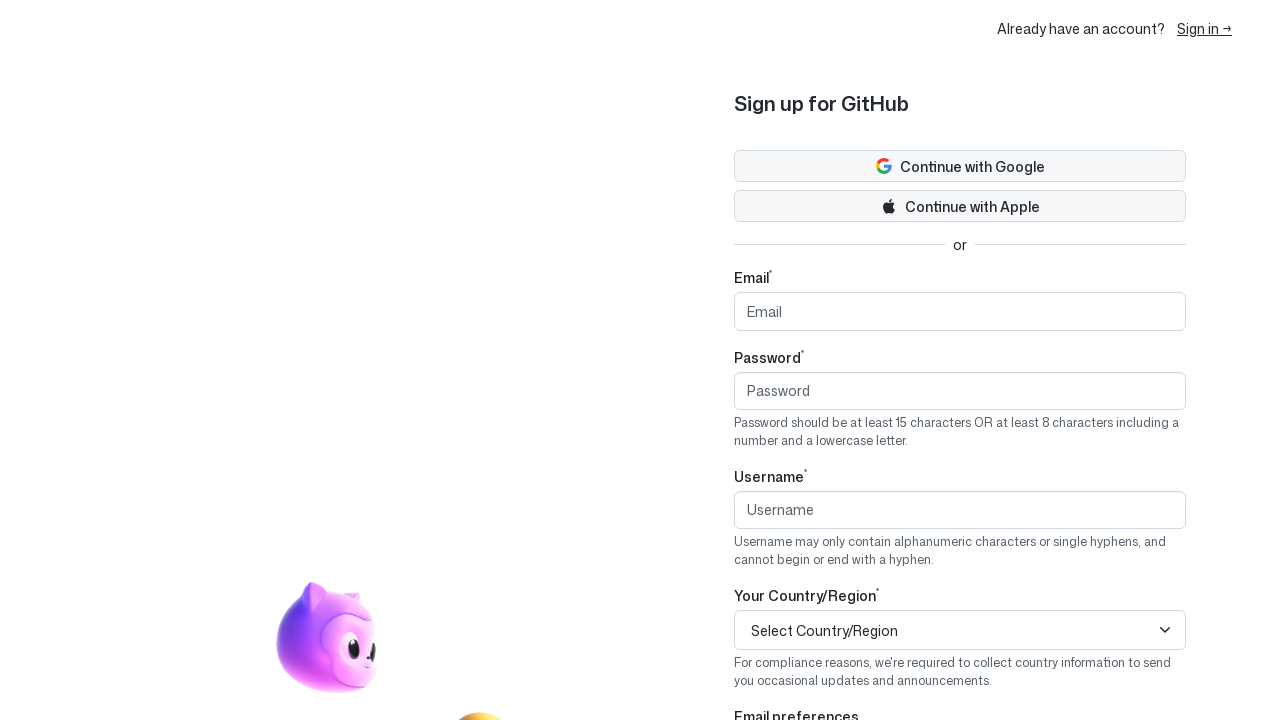

Verified navigation to signup page - URL contains '/signup'
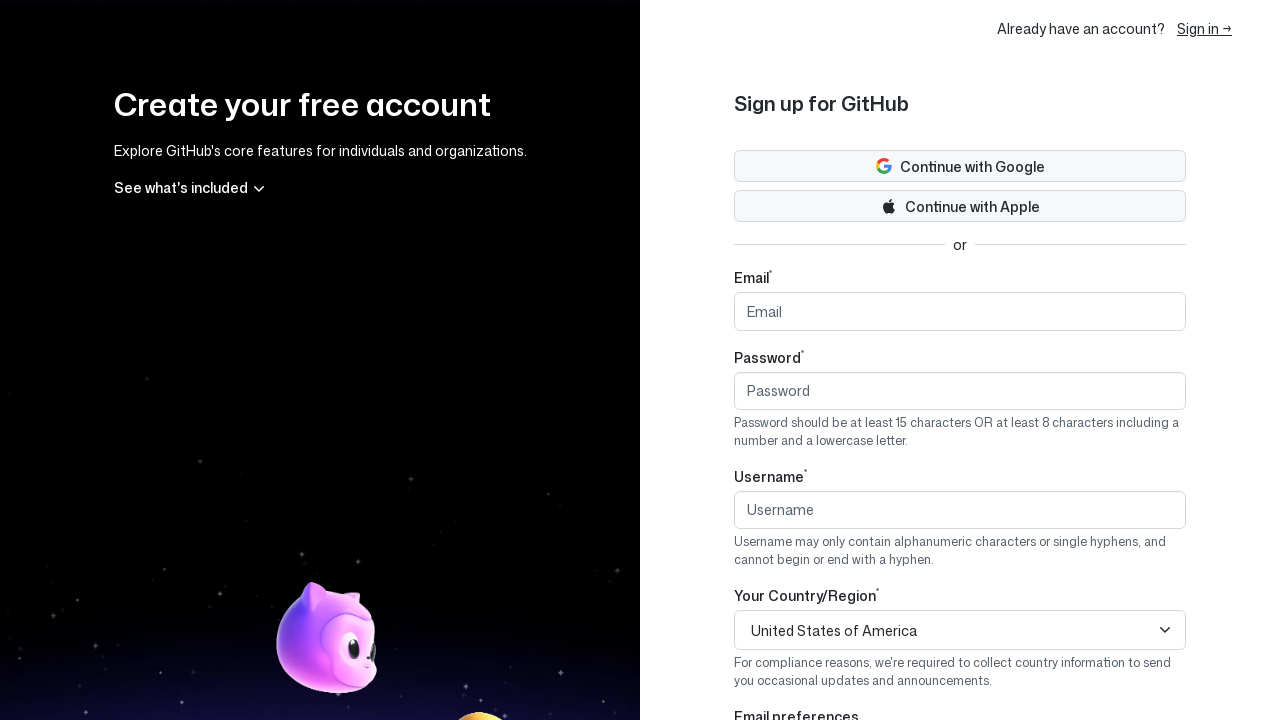

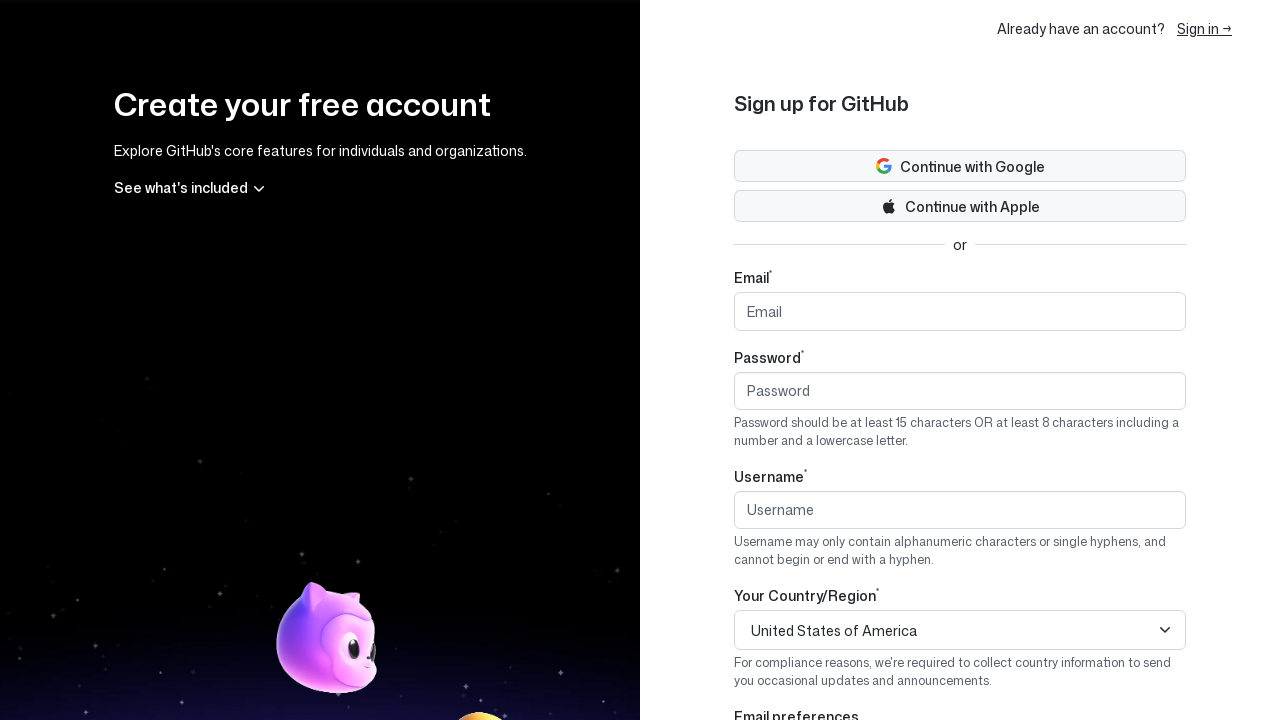